Tests a verification flow by clicking a verify button and asserting that a success message appears on the page.

Starting URL: http://suninjuly.github.io/wait1.html

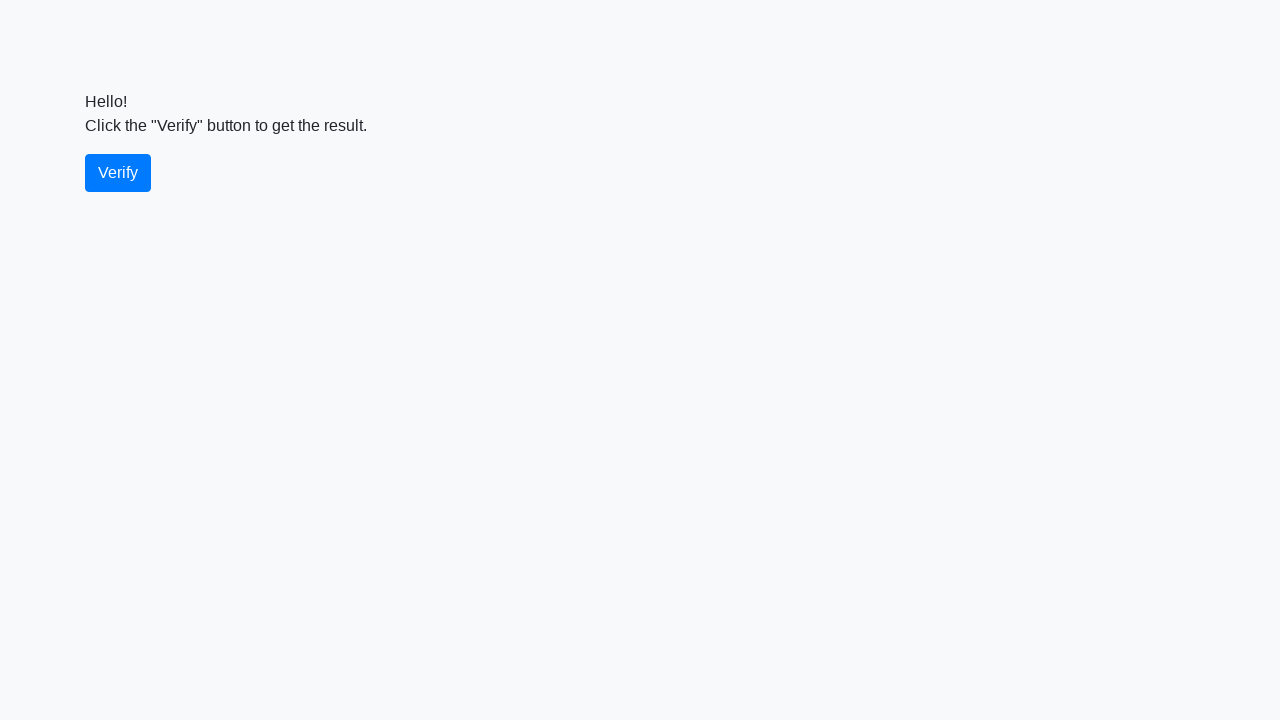

Navigated to verification test page
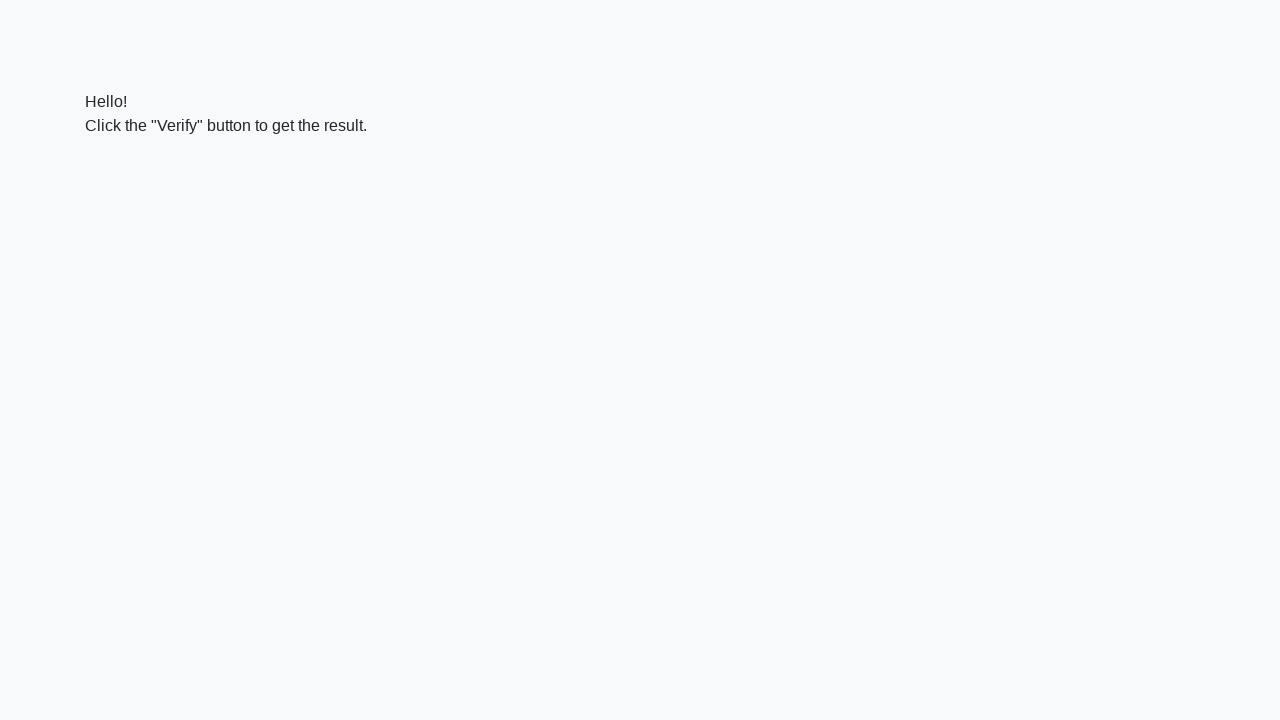

Clicked the verify button at (118, 173) on #verify
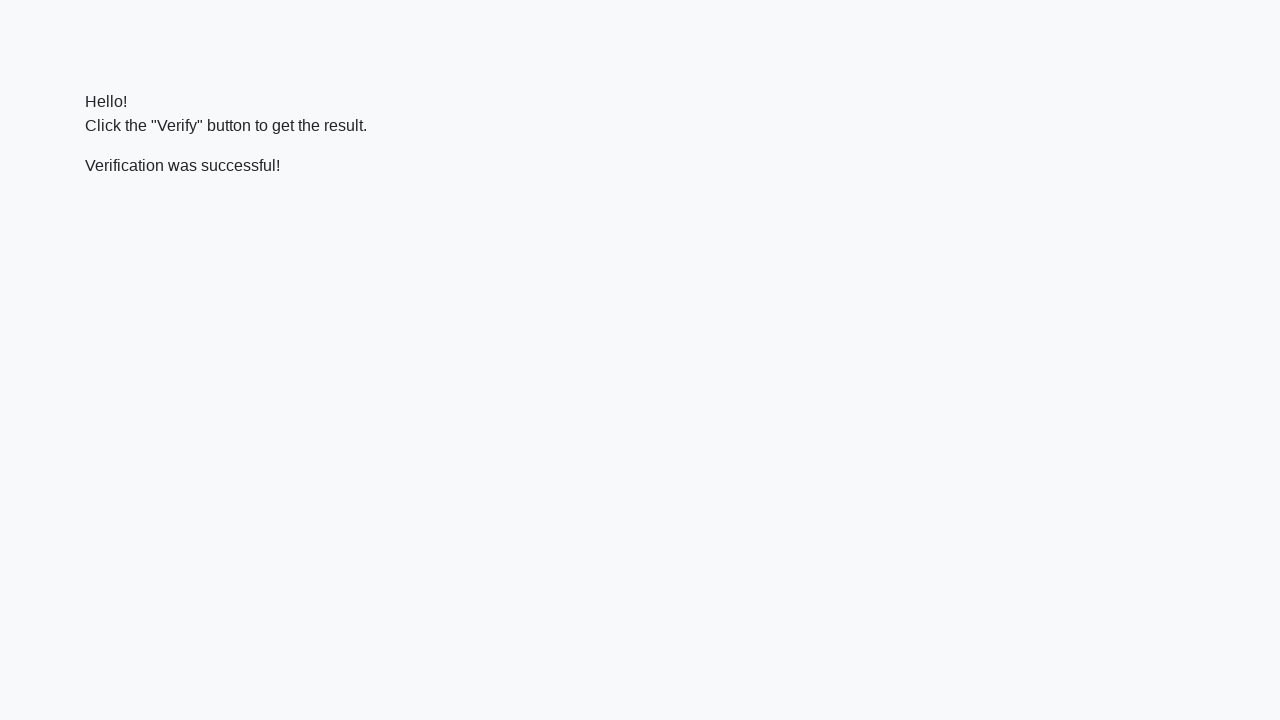

Success message appeared on page
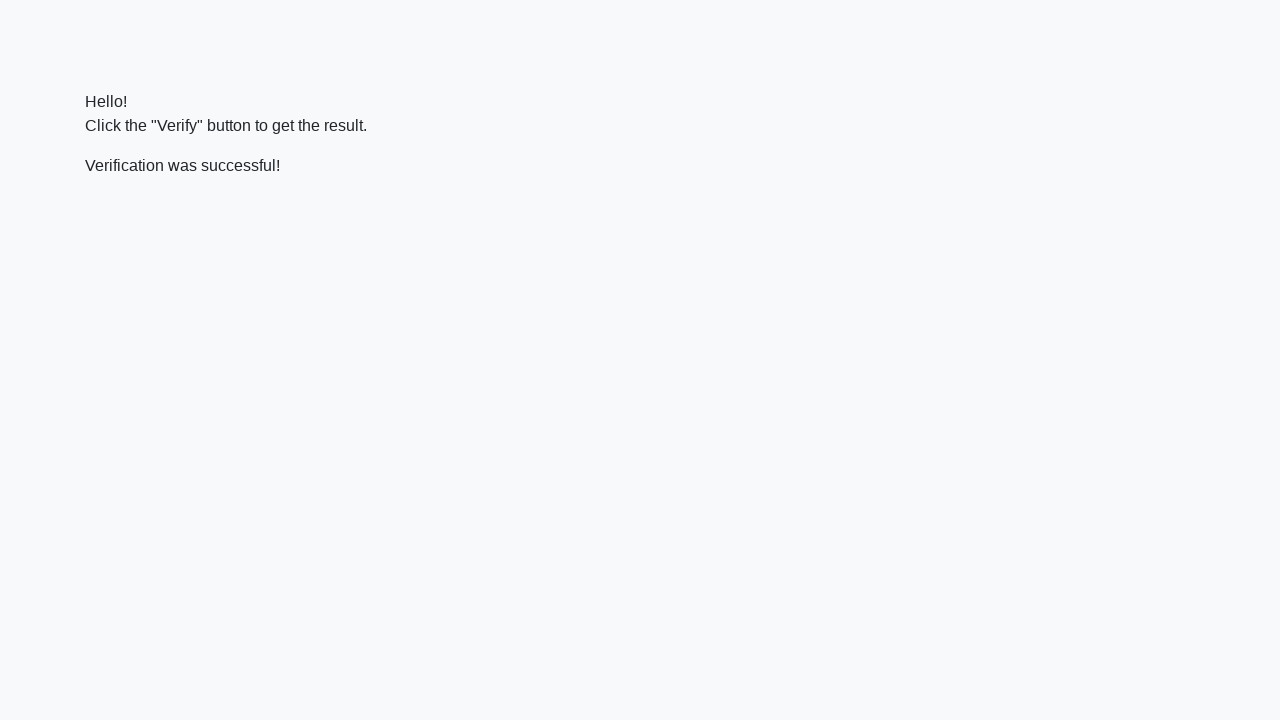

Asserted that success message contains 'successful'
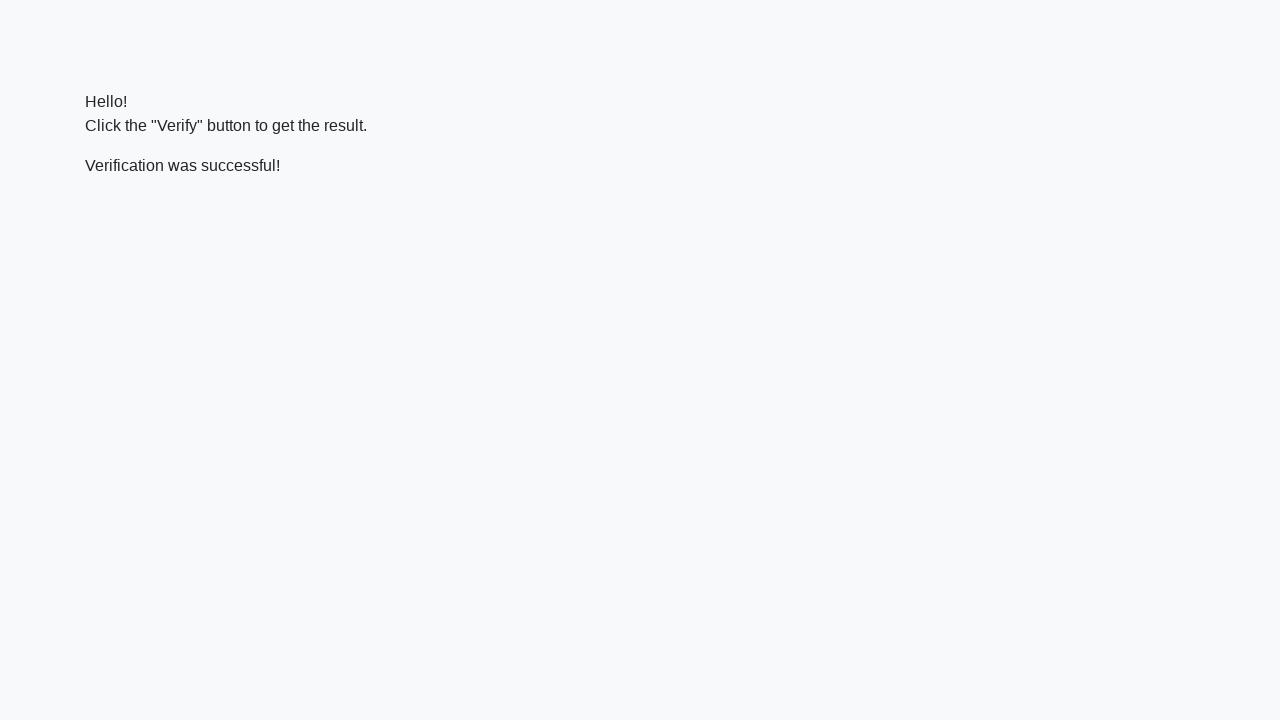

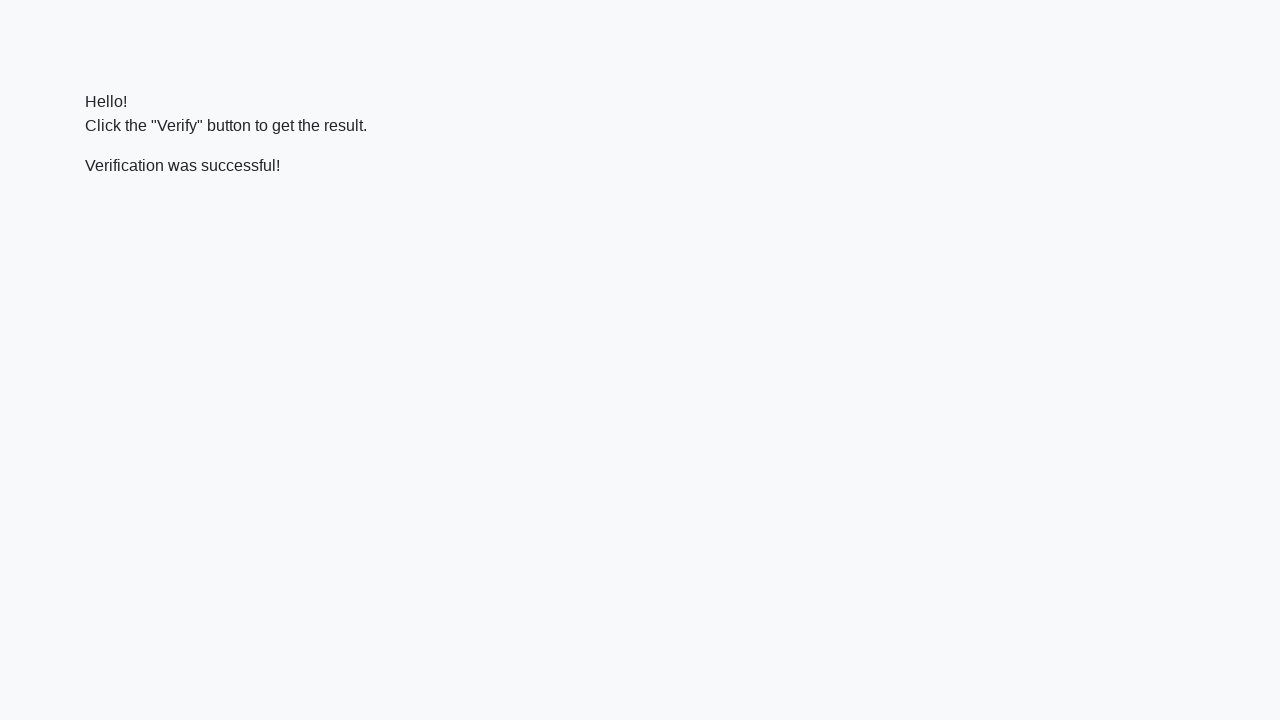